Tests various checkbox interactions on a demo page including multi-select dropdown checkboxes and verifying disabled checkbox state

Starting URL: https://leafground.com/checkbox.xhtml

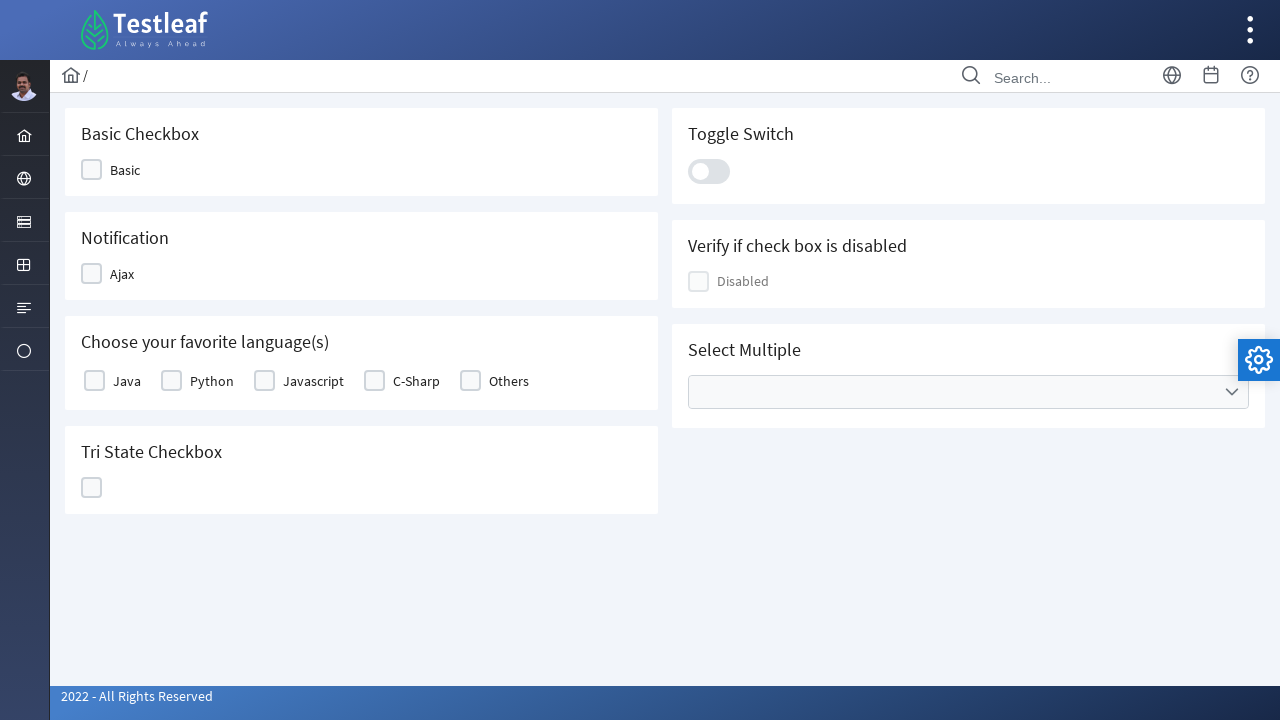

Clicked on multi-select dropdown to open it at (968, 392) on div#j_idt87\:multiple ul
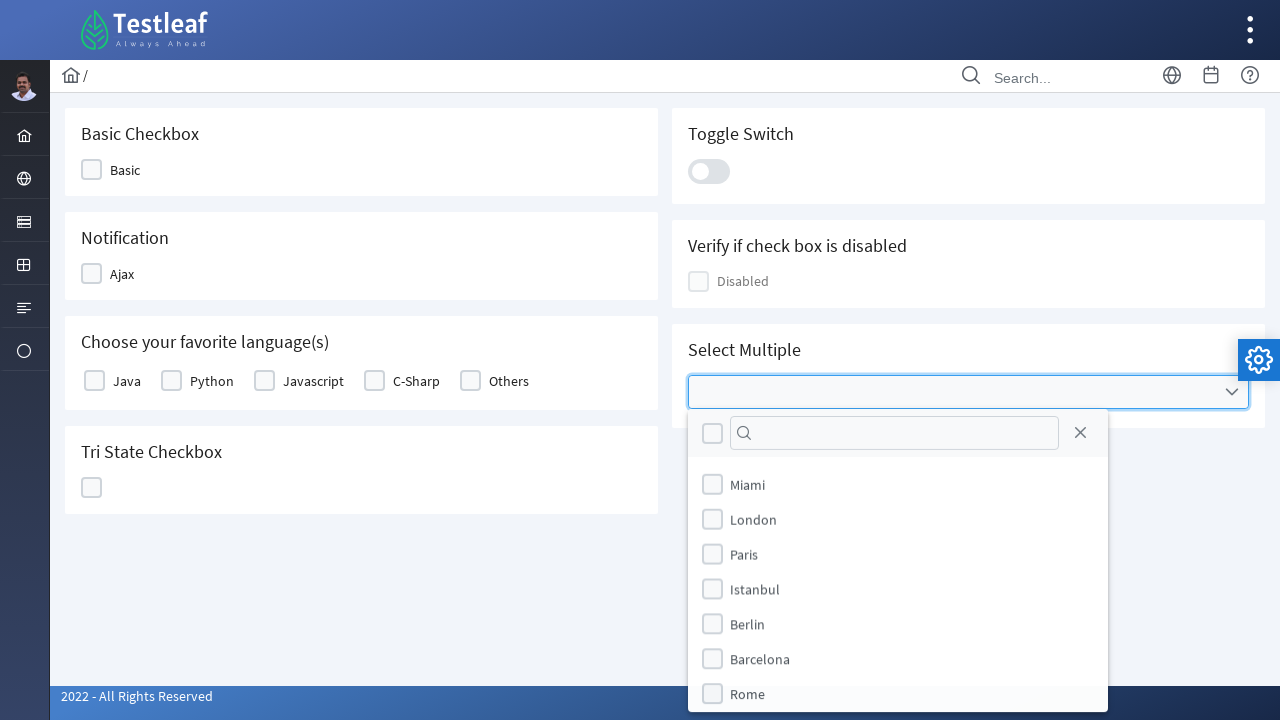

Waited for dropdown options to become visible
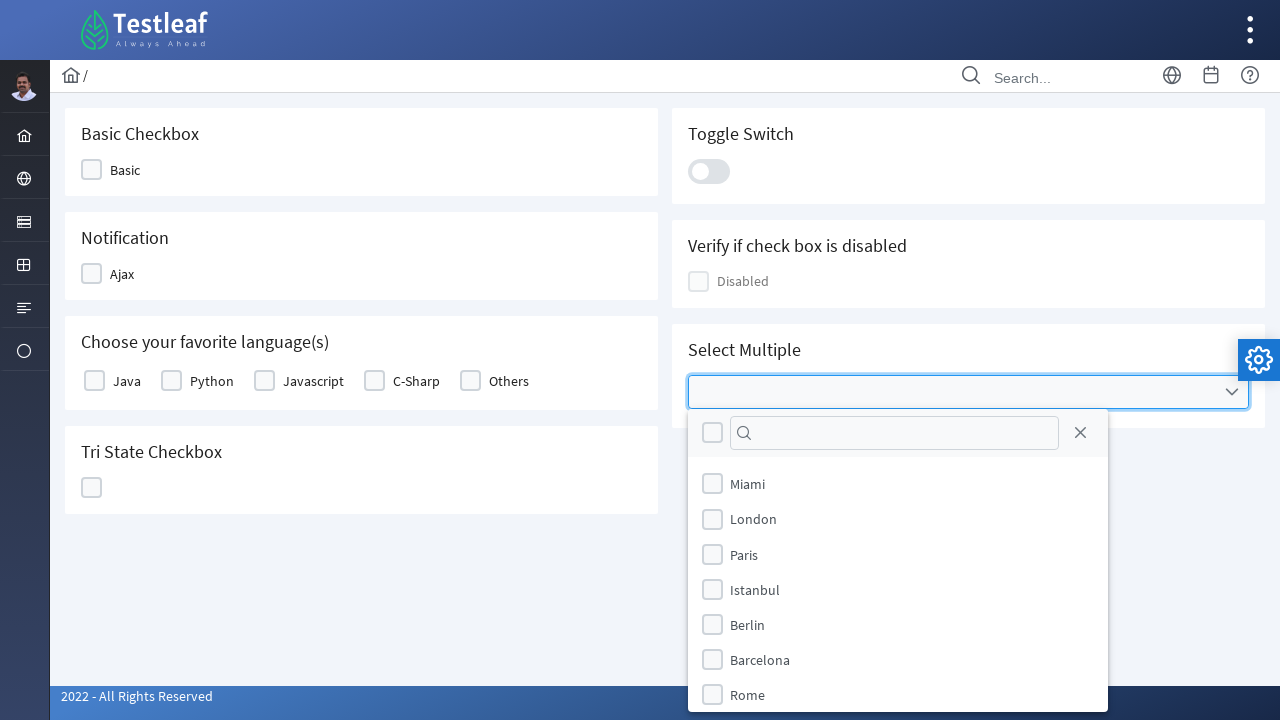

Located Miami option in dropdown
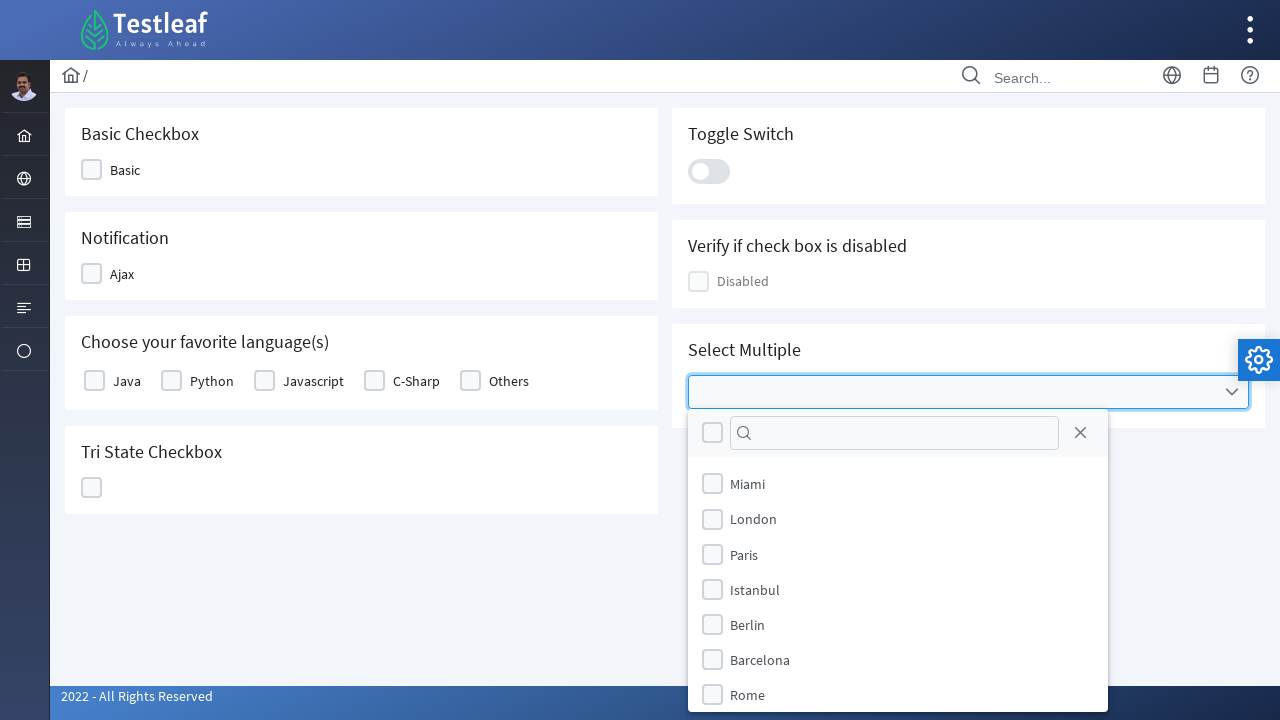

Selected Miami option using JavaScript click
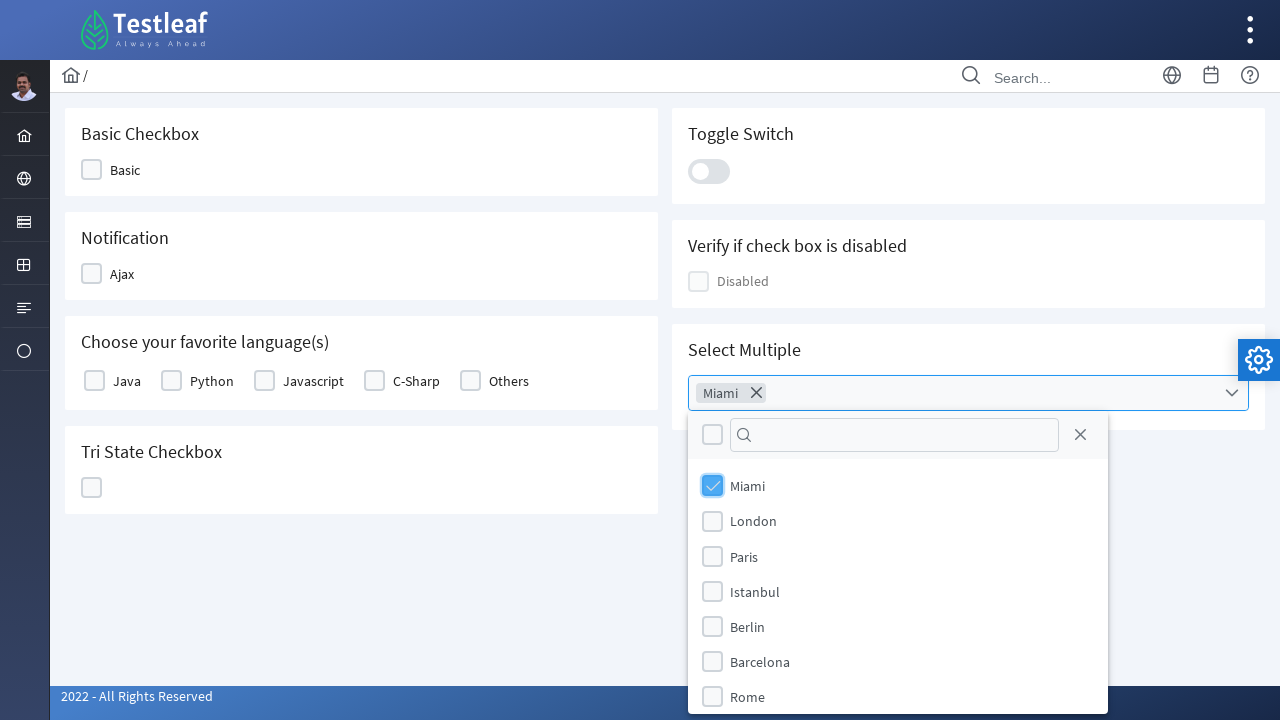

Located Barcelona option in dropdown
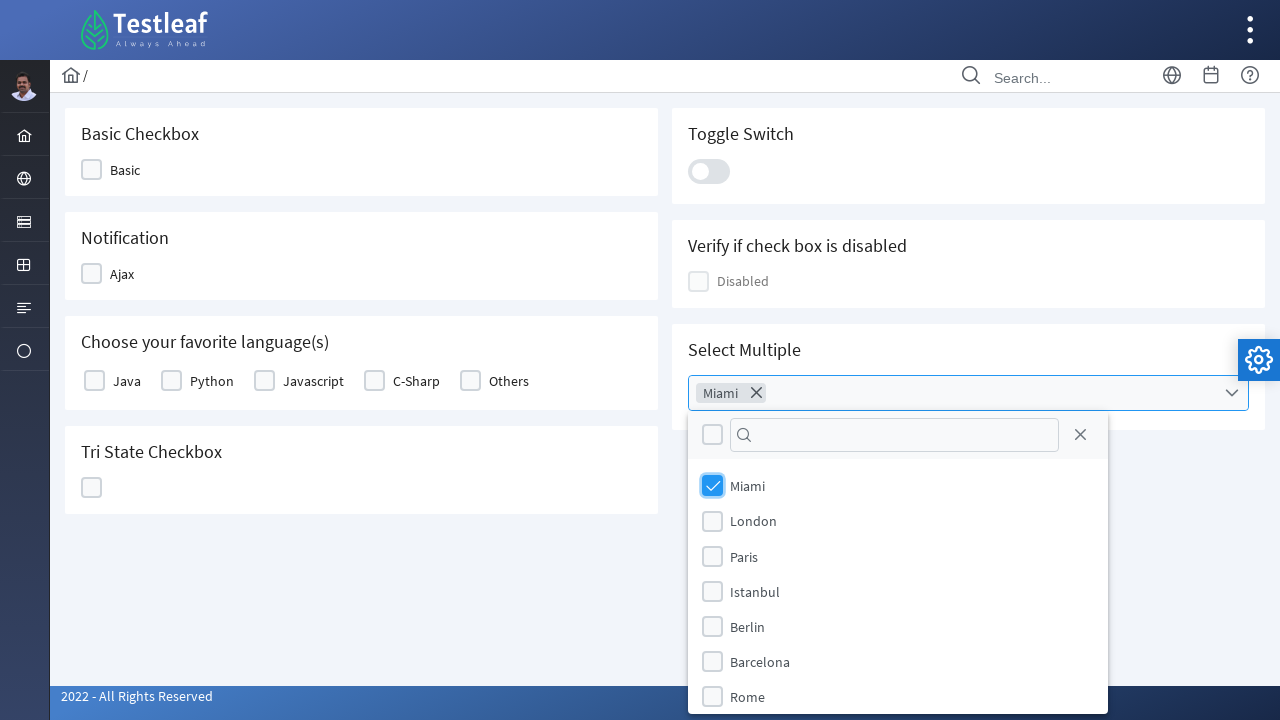

Selected Barcelona option using JavaScript click
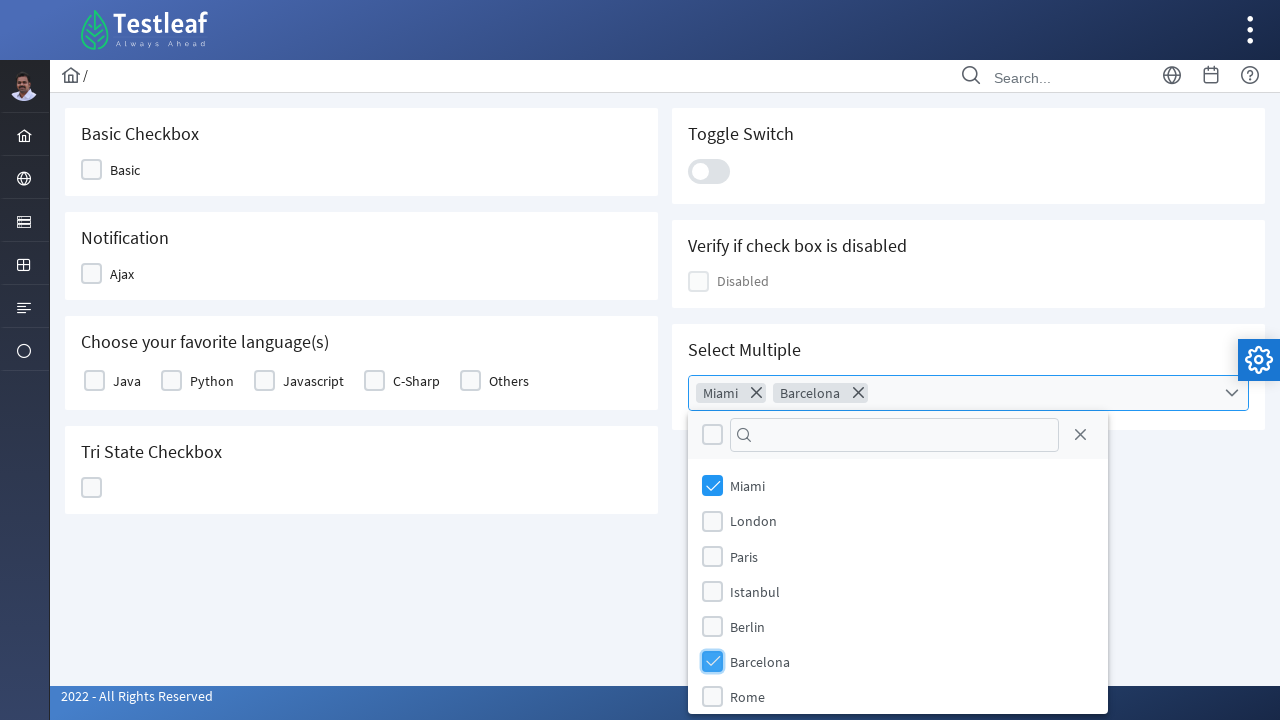

Checked if disabled checkbox is in disabled state
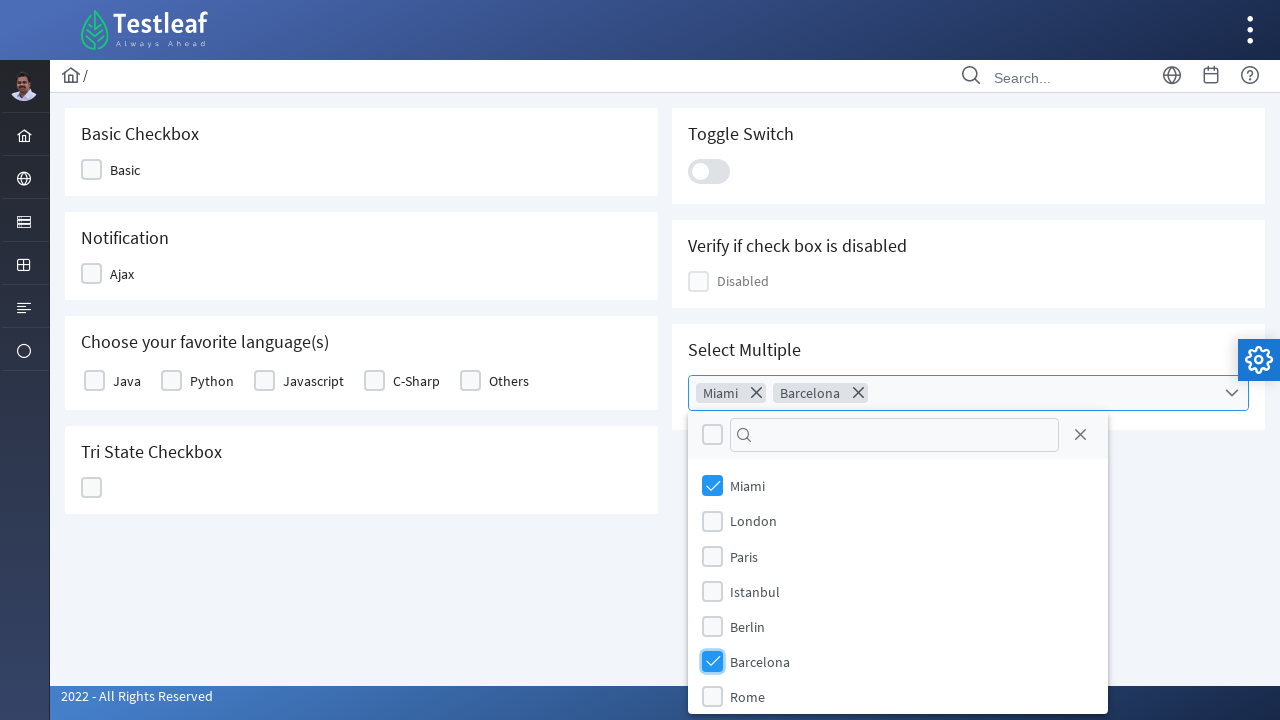

Verified that checkbox is disabled as expected
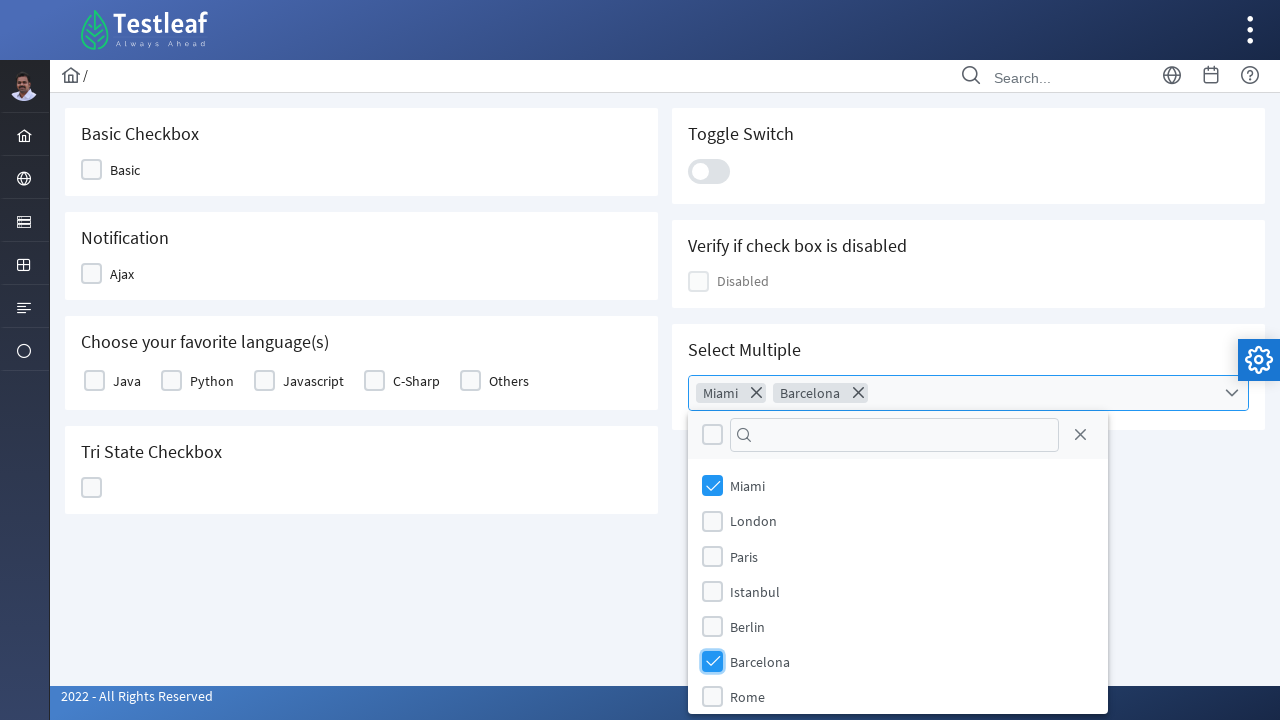

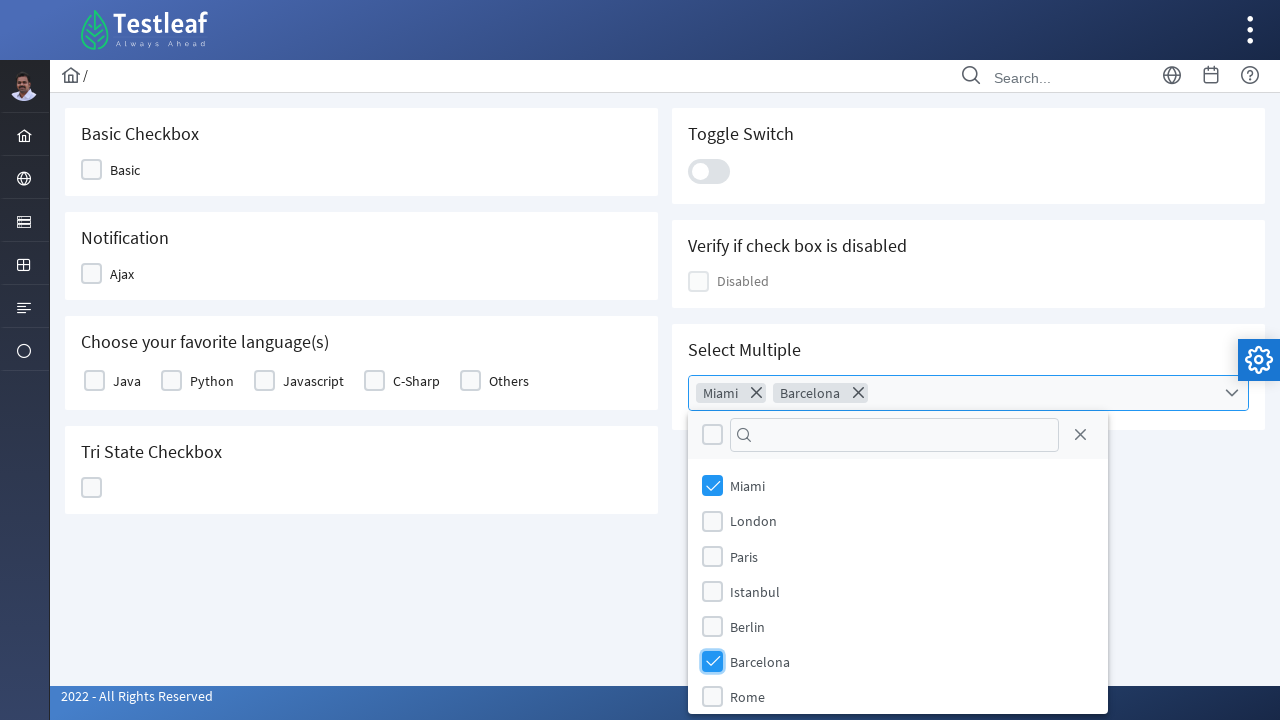